Navigates to a Kakao emoticon product page and verifies that the product information and emoticon list are displayed

Starting URL: https://e.kakao.com/t/uh-uh-uh-ver-2

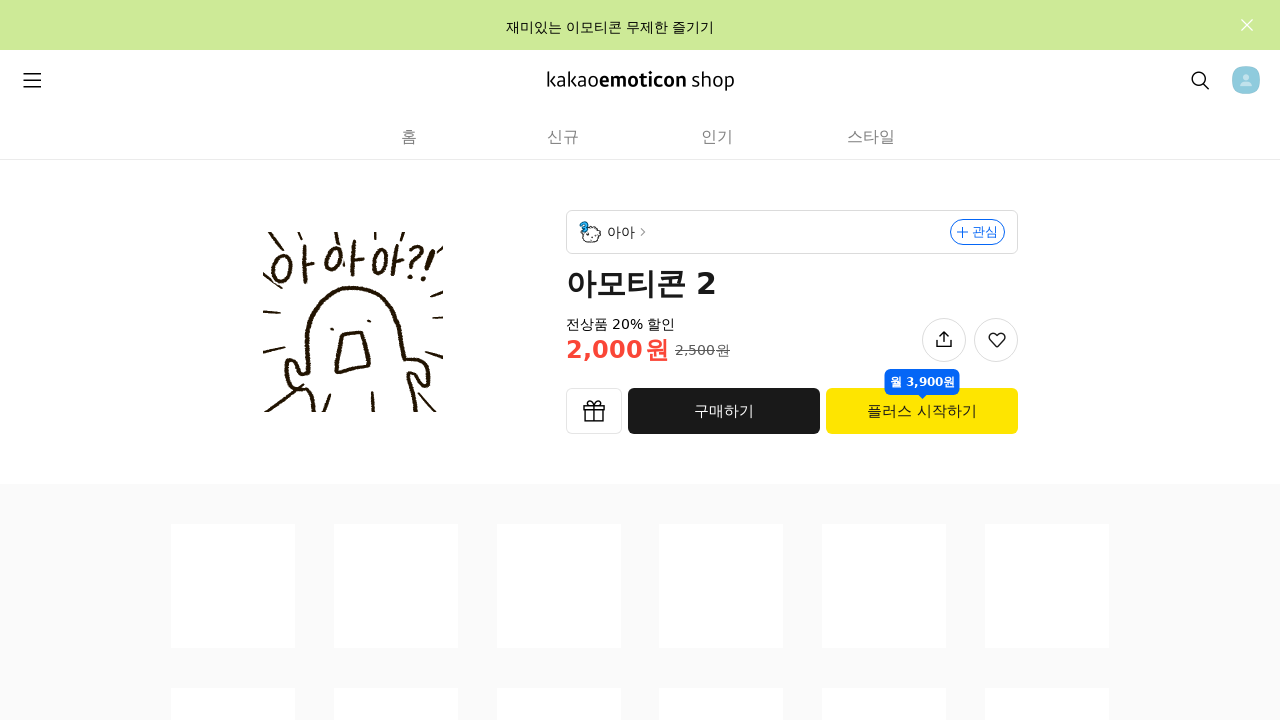

Waited for product page content to load
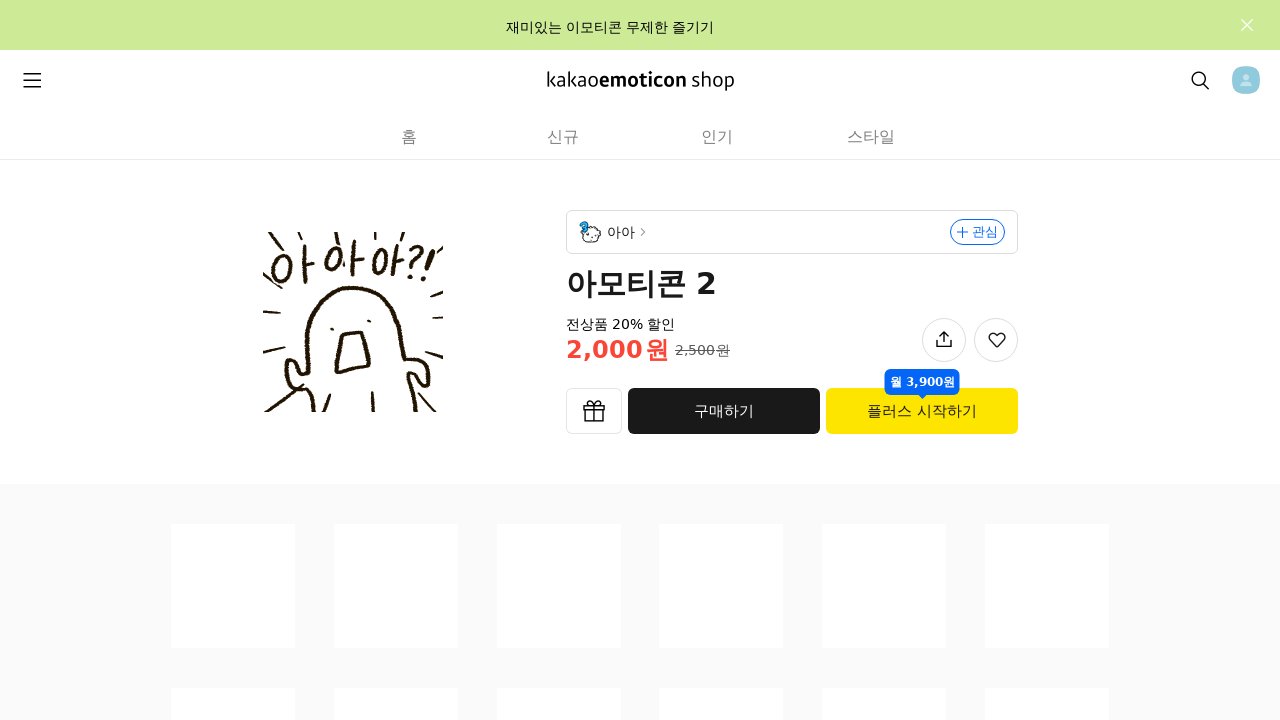

Waited for product info area to be visible
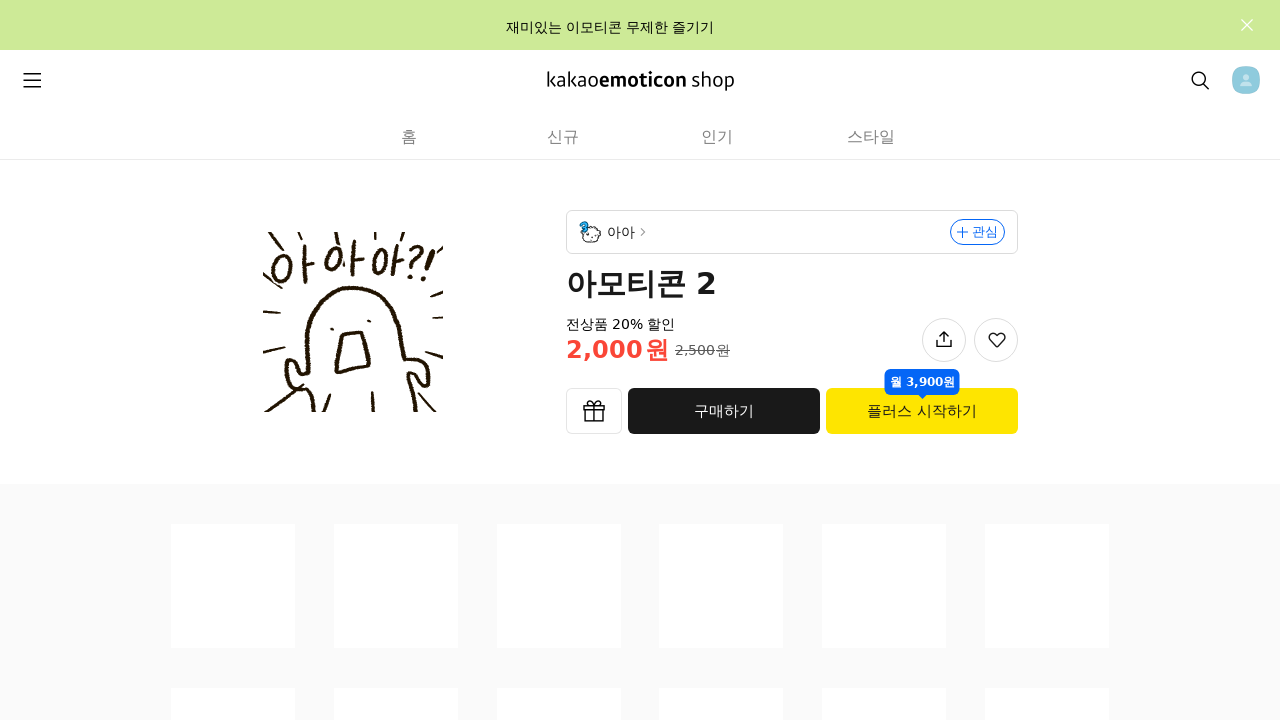

Waited for emoticon list to be displayed
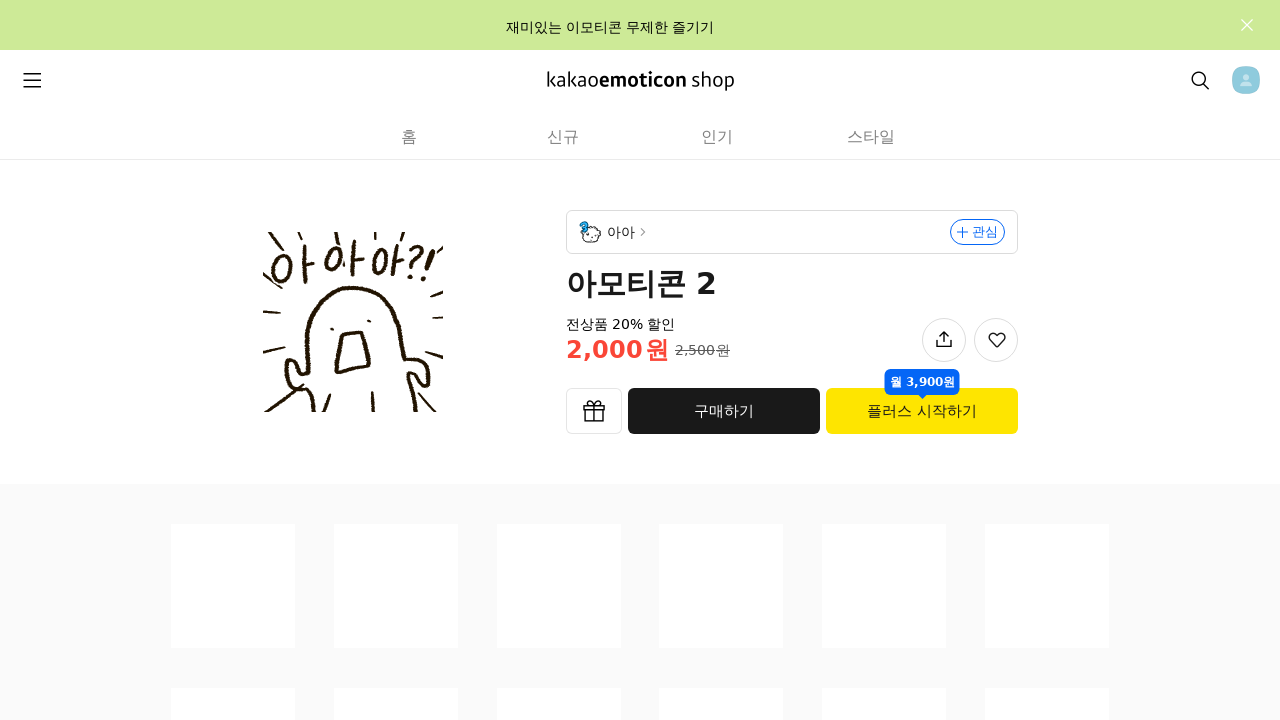

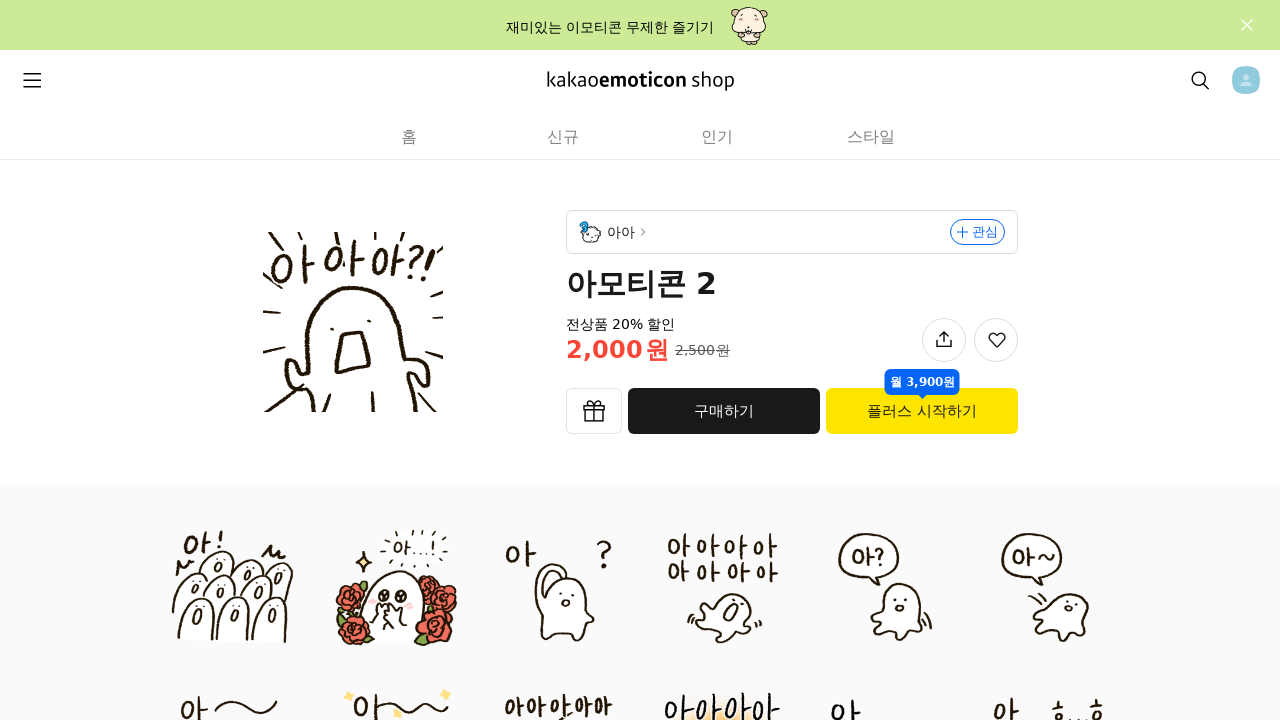